Tests that clicking Generate New after generating a QR code resets the form and hides the result section

Starting URL: https://asifarefinbonny.github.io/QuickDial/

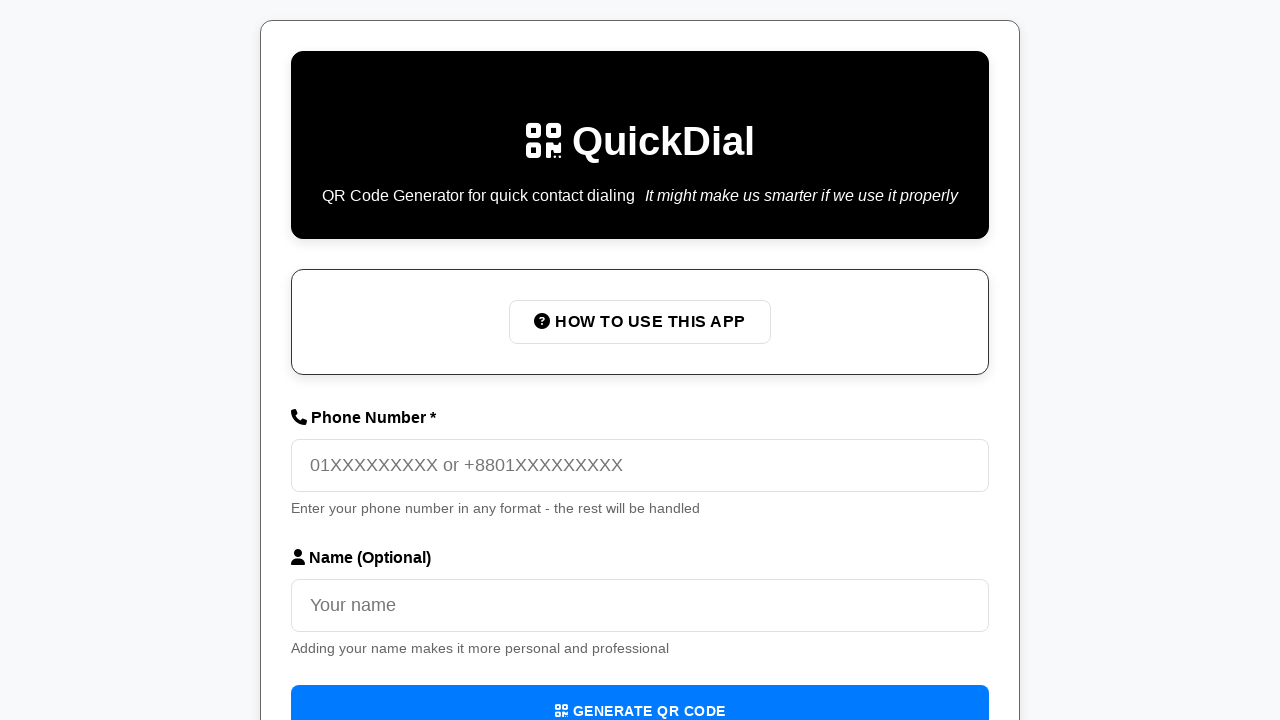

Filled phone number field with '01712345678' on internal:label="Phone Number"i
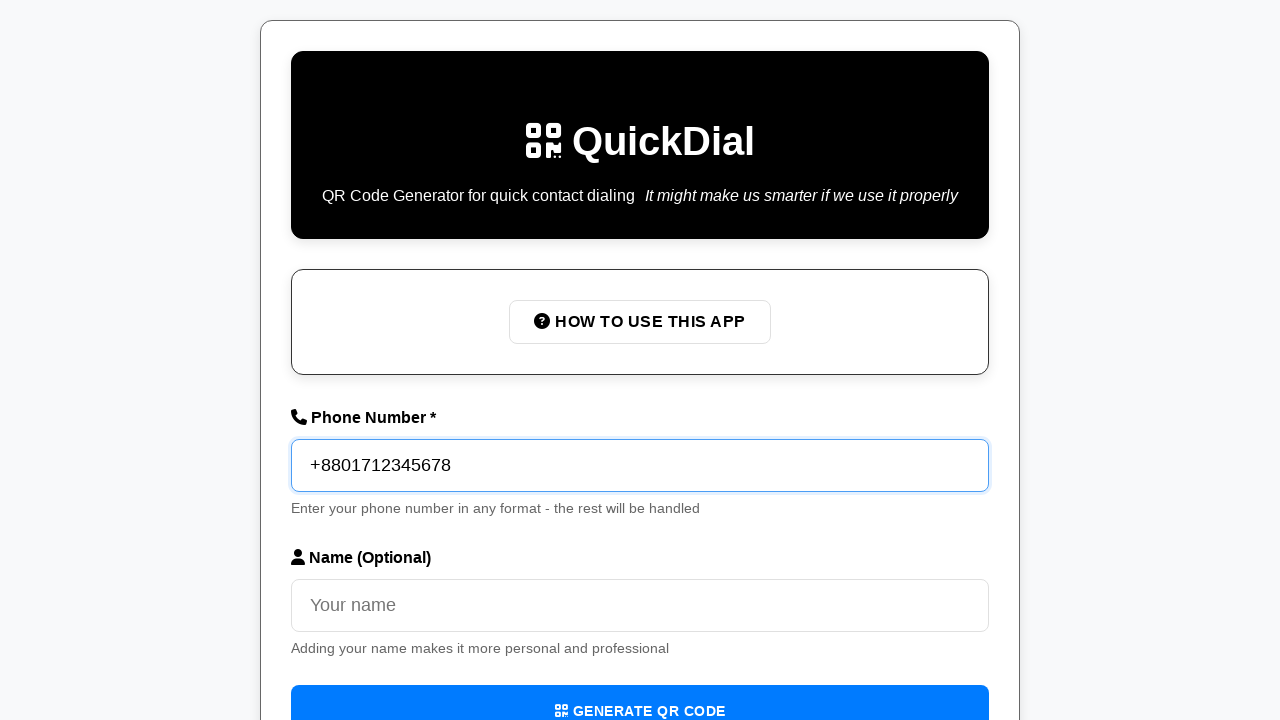

Clicked Generate QR Code button at (640, 694) on button:has-text('Generate QR Code')
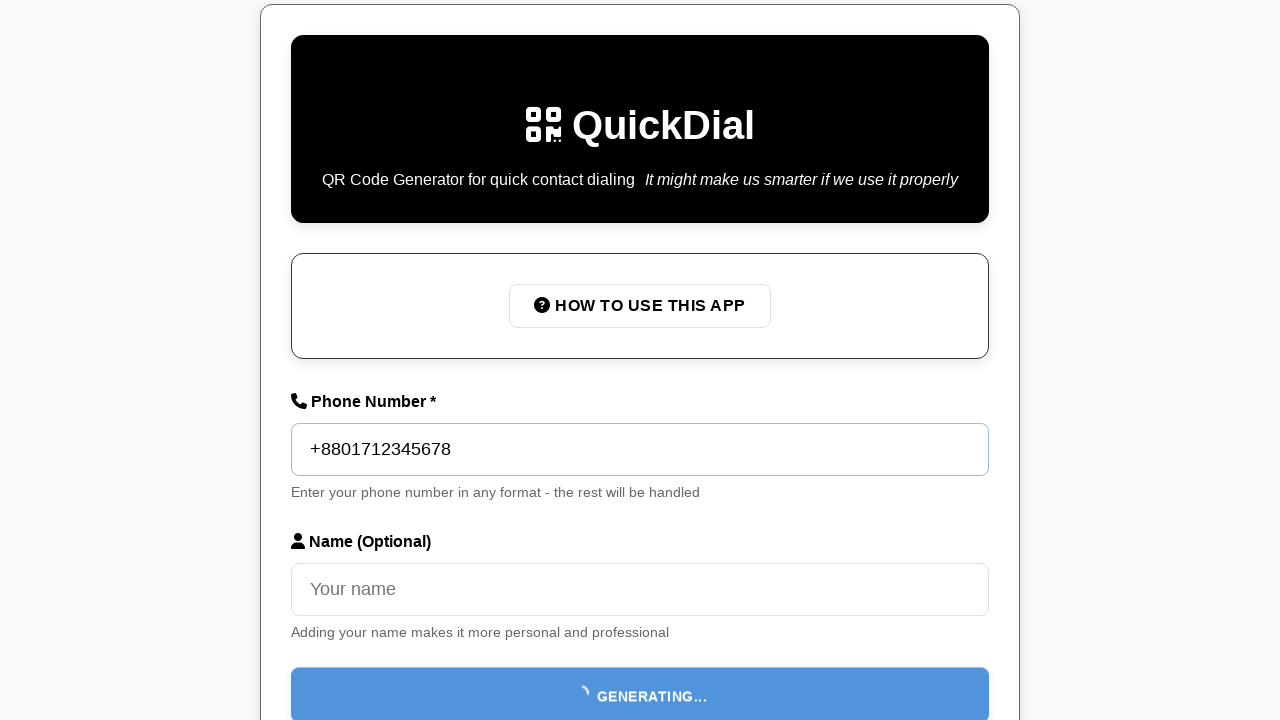

QR code generated successfully and success message appeared
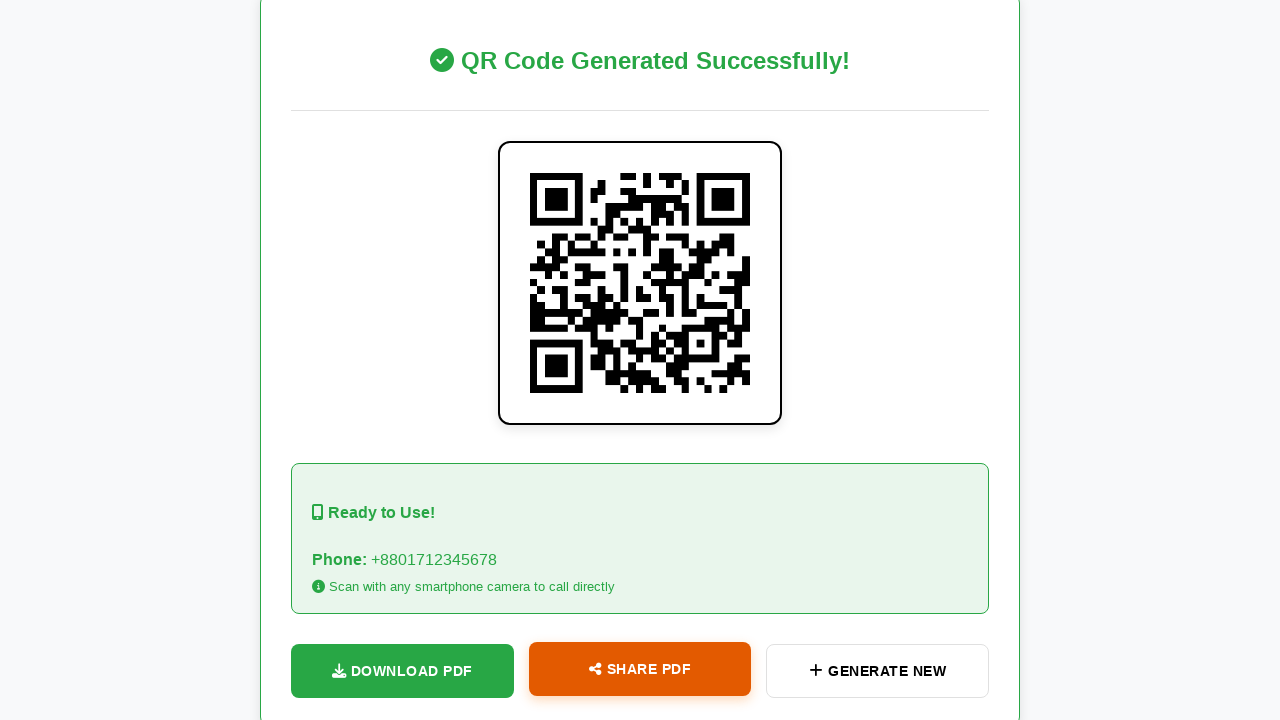

Clicked Generate New button to reset form at (878, 671) on button:has-text('Generate New')
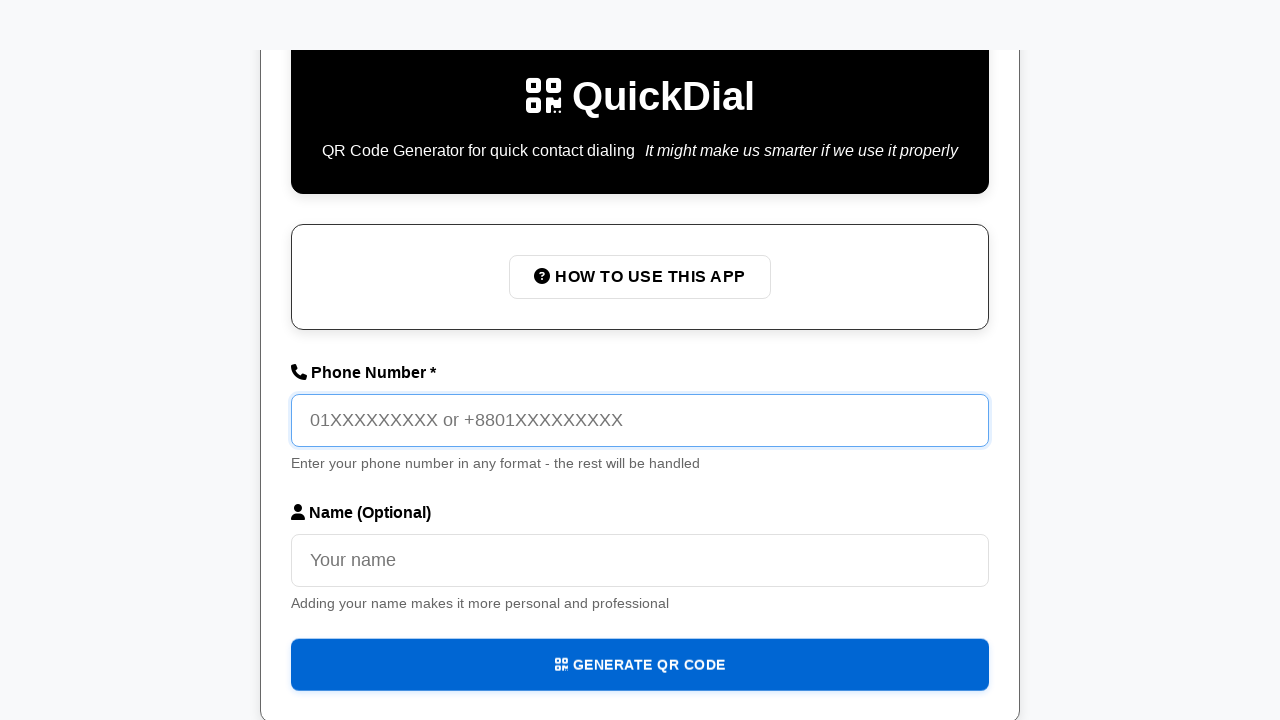

Form section is visible, form has been reset and result section hidden
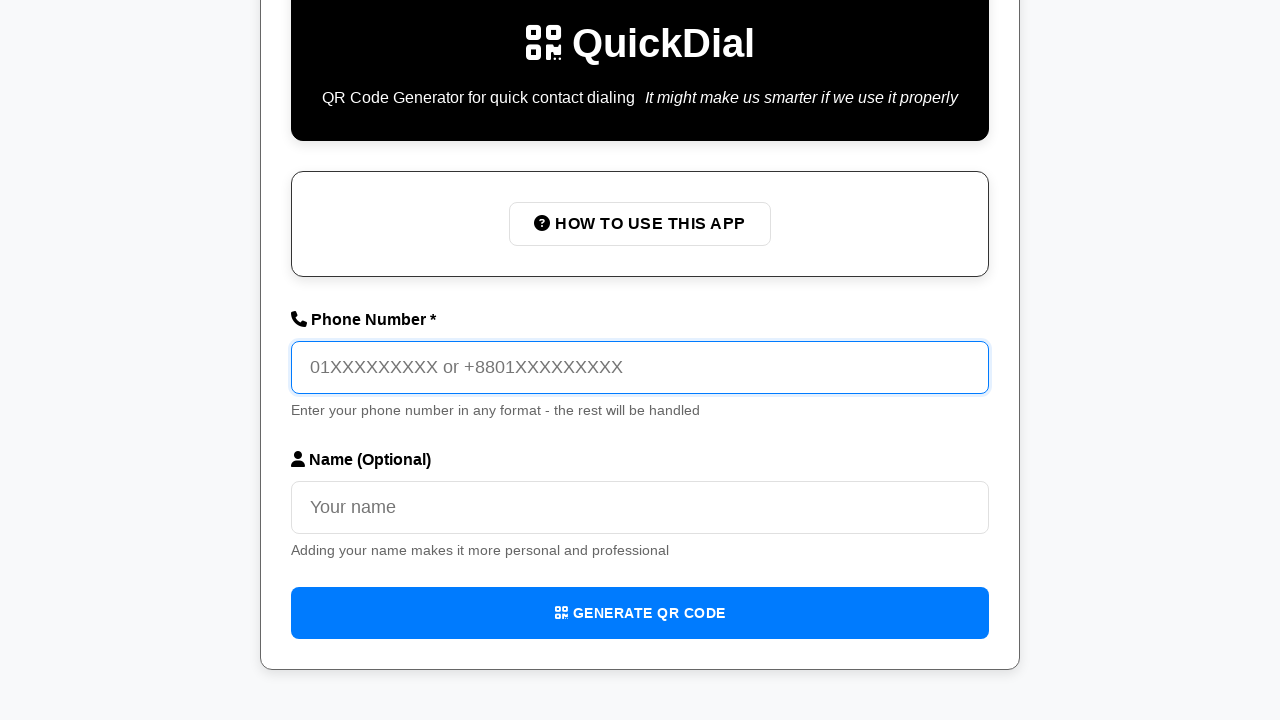

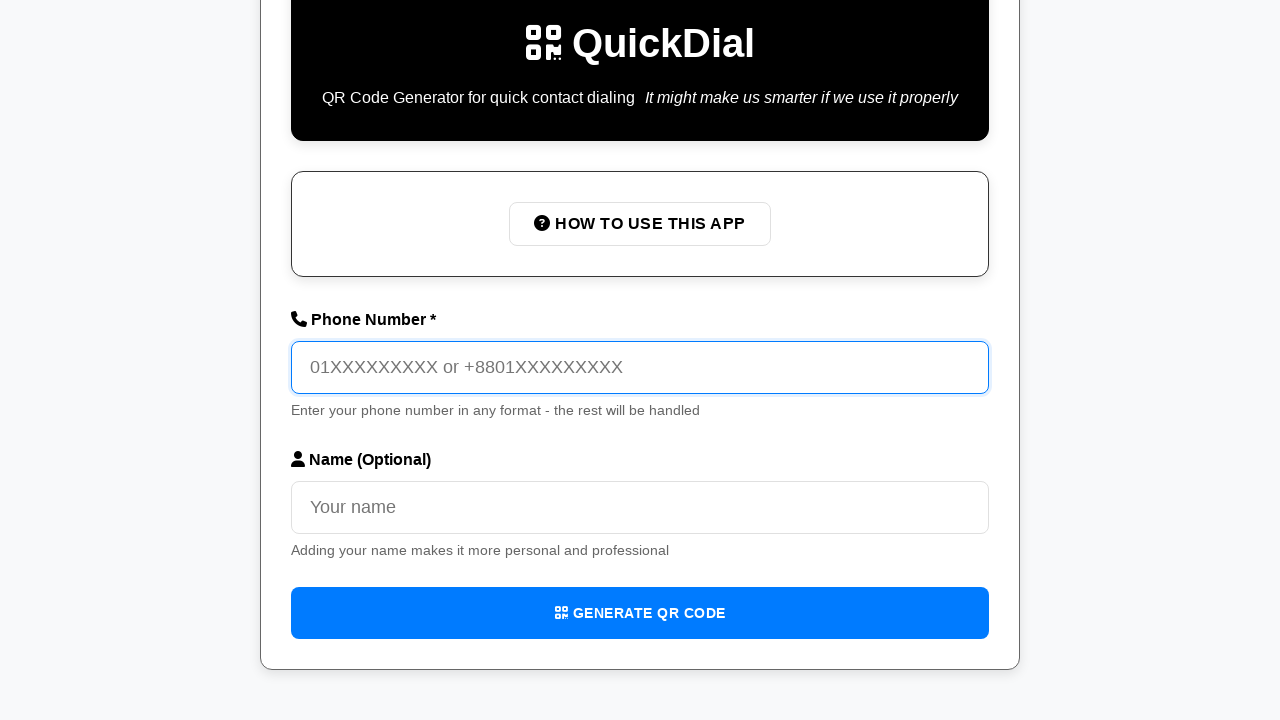